Tests passenger dropdown functionality by opening the dropdown, incrementing the adult passenger count 4 times to reach 5 adults, then closing the dropdown and verifying the count displays correctly.

Starting URL: https://rahulshettyacademy.com/dropdownsPractise/

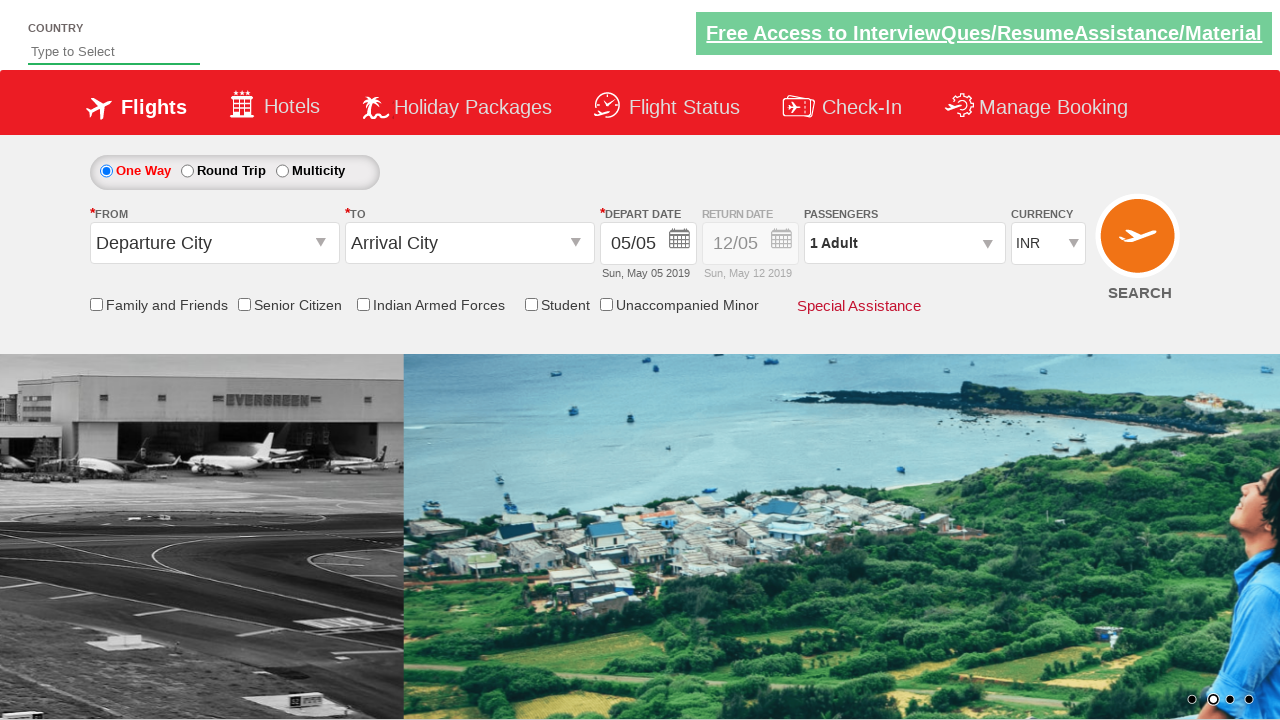

Clicked on passenger info dropdown to open it at (904, 243) on #divpaxinfo
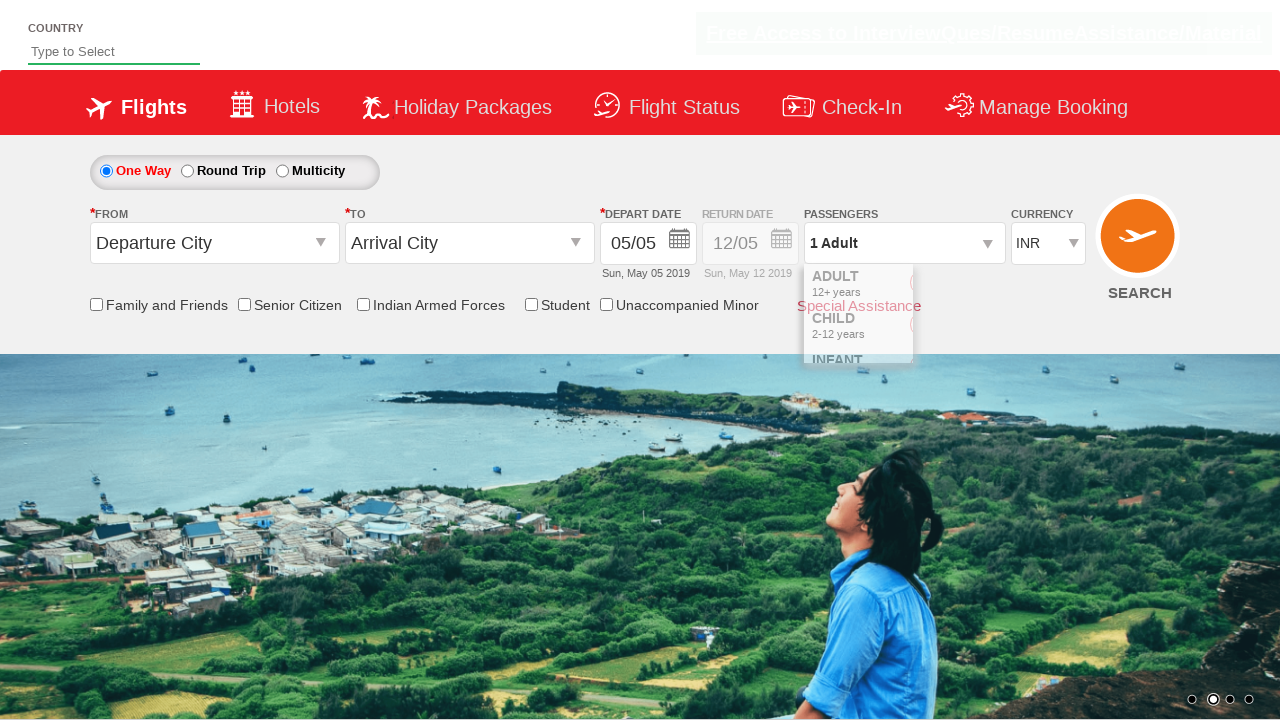

Waited for increment adult button to become visible
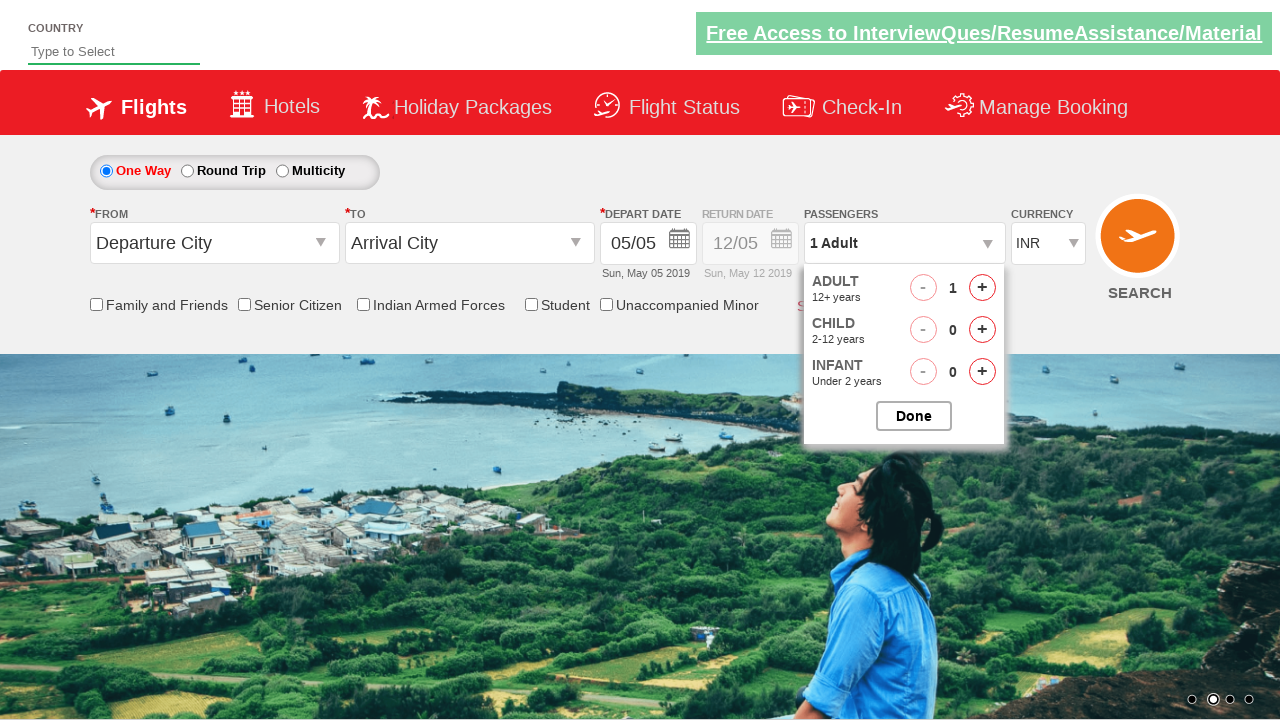

Clicked increment adult button (iteration 1 of 4) at (982, 288) on #hrefIncAdt
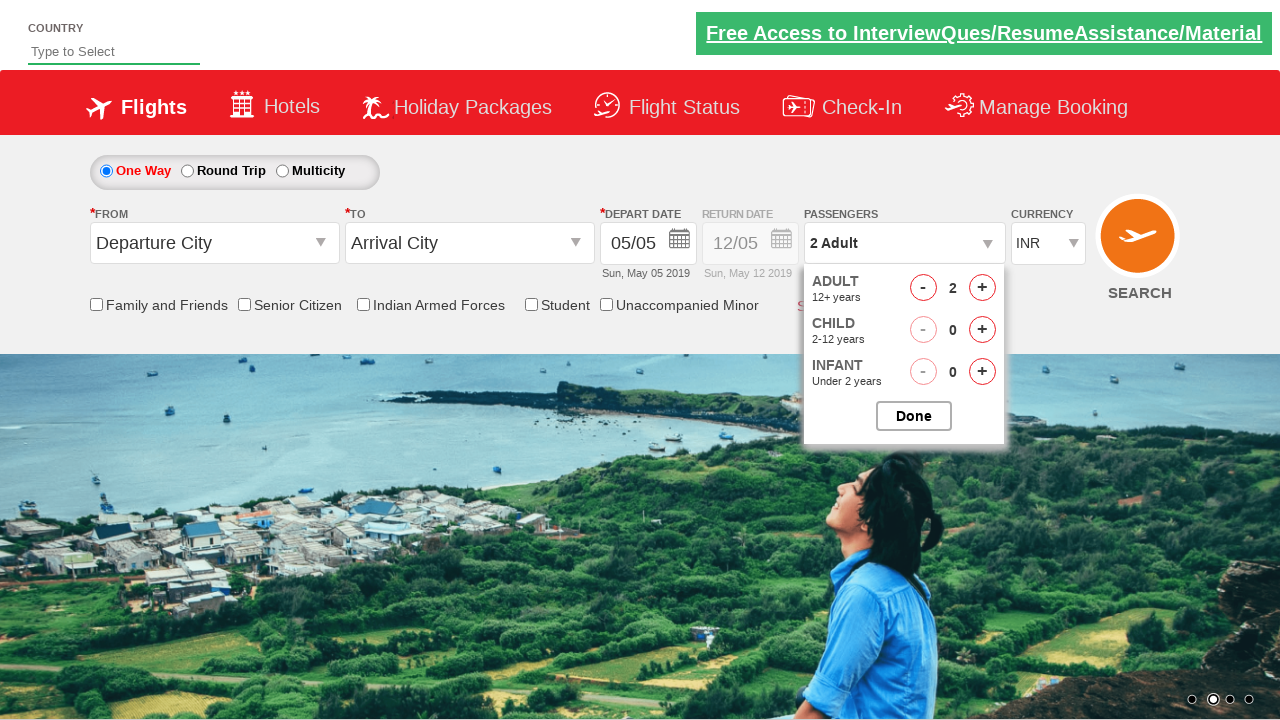

Clicked increment adult button (iteration 2 of 4) at (982, 288) on #hrefIncAdt
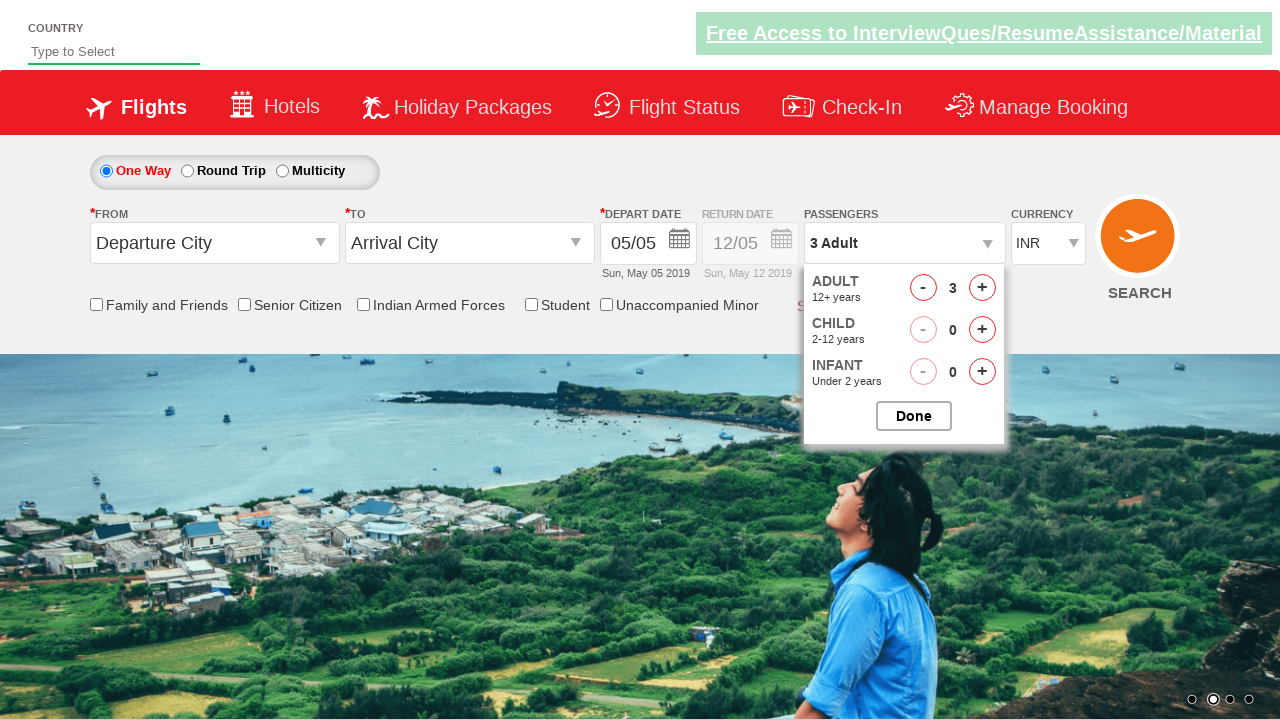

Clicked increment adult button (iteration 3 of 4) at (982, 288) on #hrefIncAdt
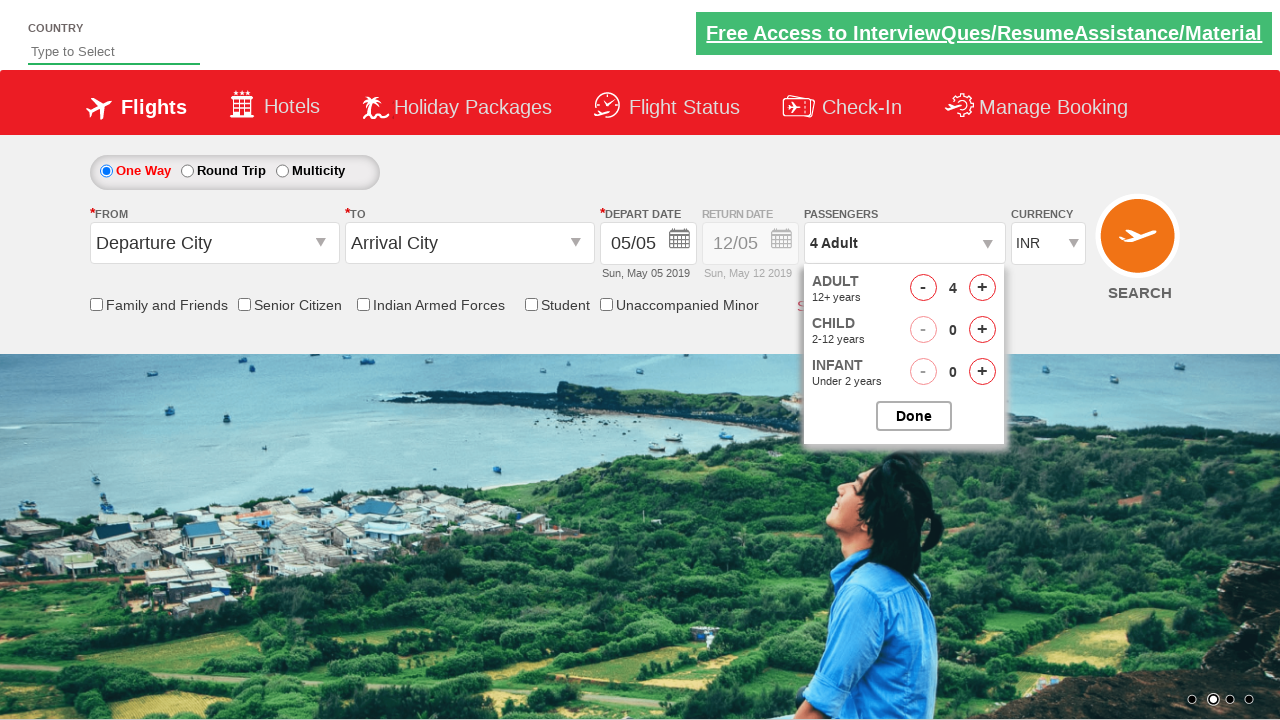

Clicked increment adult button (iteration 4 of 4) at (982, 288) on #hrefIncAdt
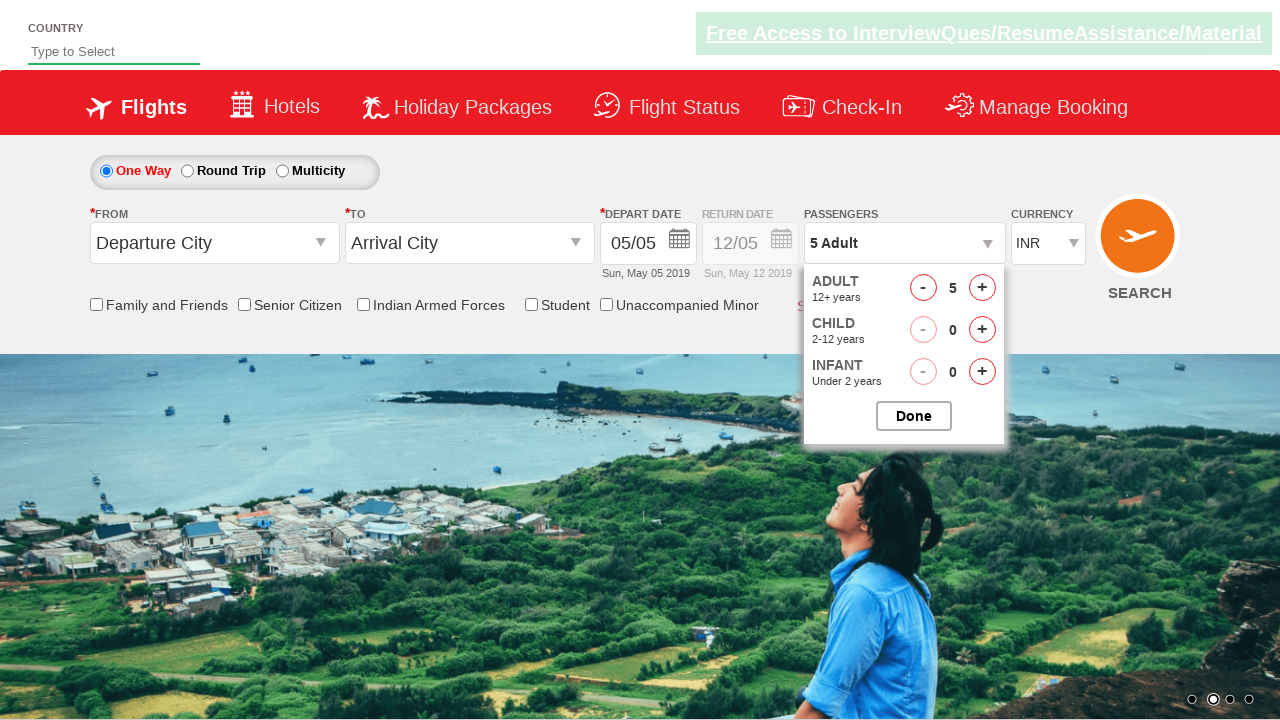

Clicked button to close passenger options dropdown at (914, 416) on #btnclosepaxoption
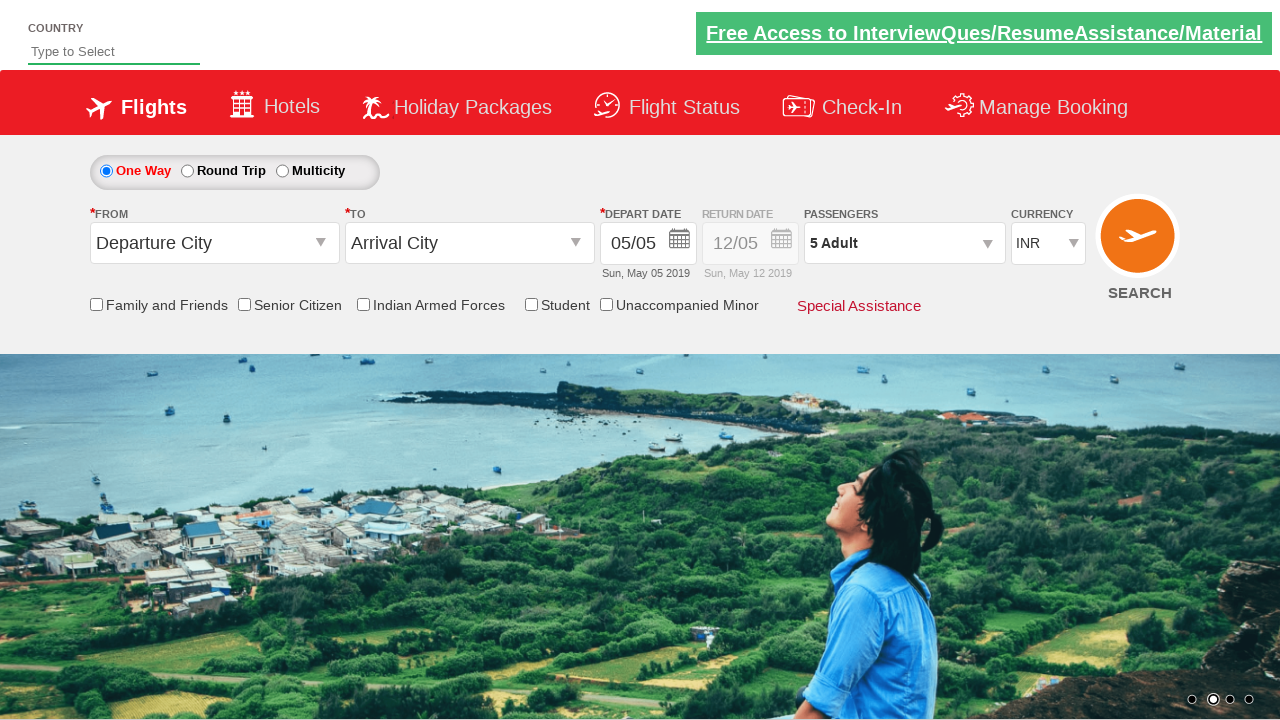

Waited 500ms for UI to update after closing dropdown
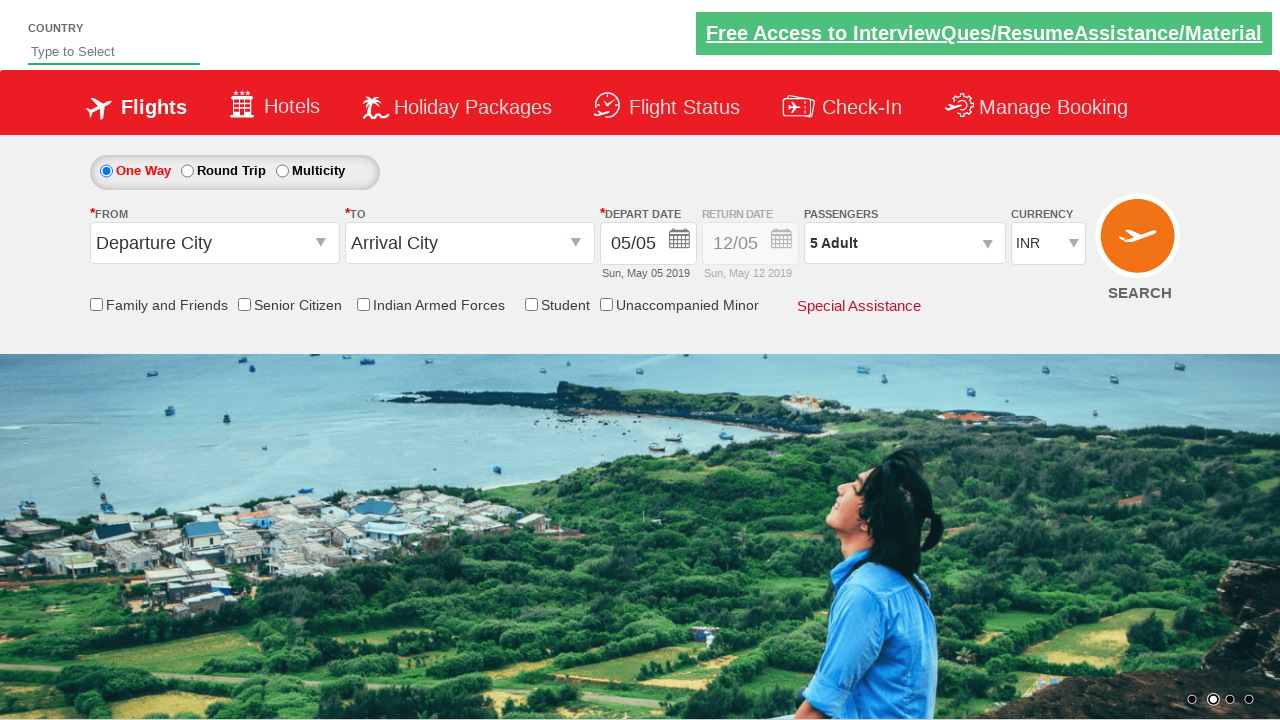

Verified passenger dropdown displays '5 Adult'
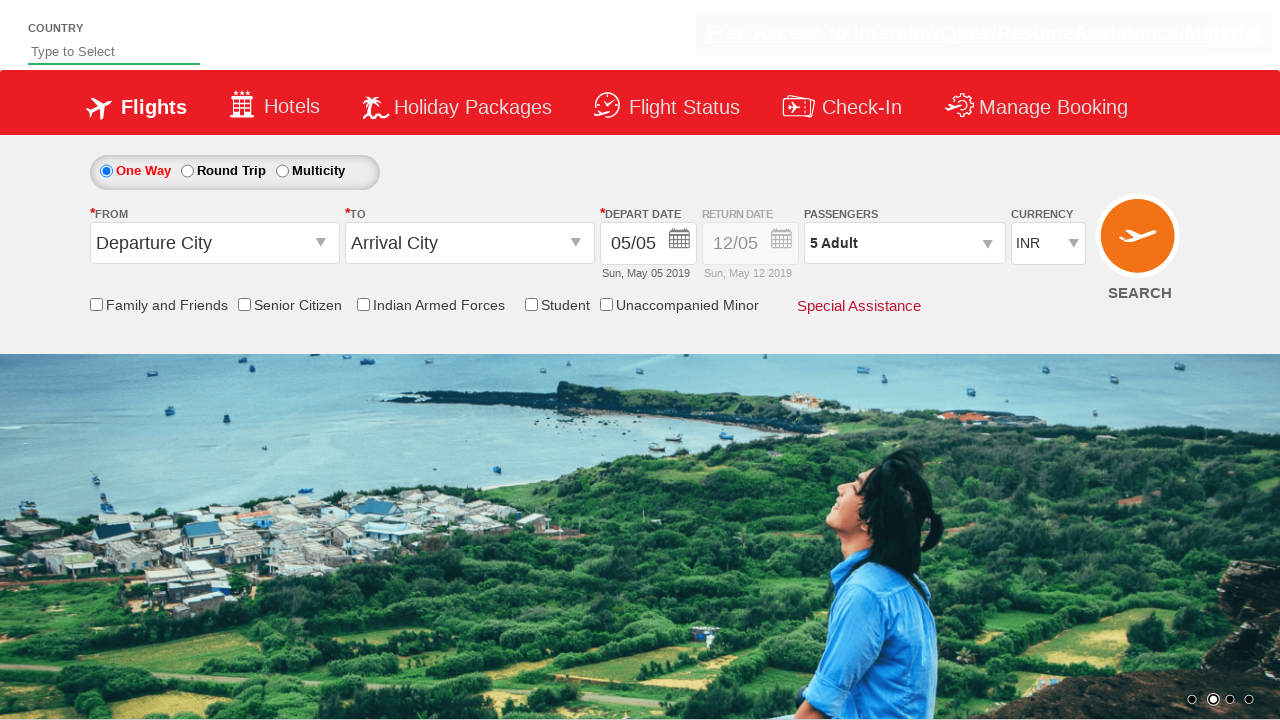

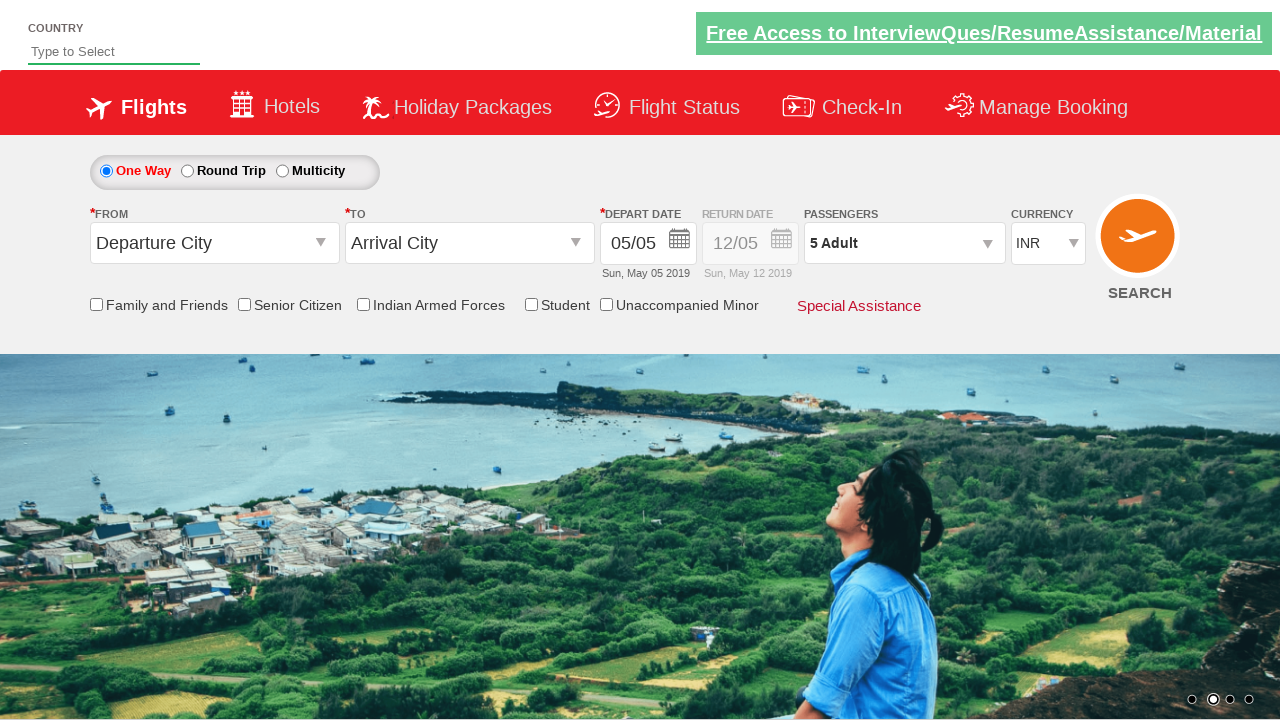